Navigates to a Selenium testing practice page and verifies the page loads successfully

Starting URL: https://www.testandquiz.com/selenium/testing.html

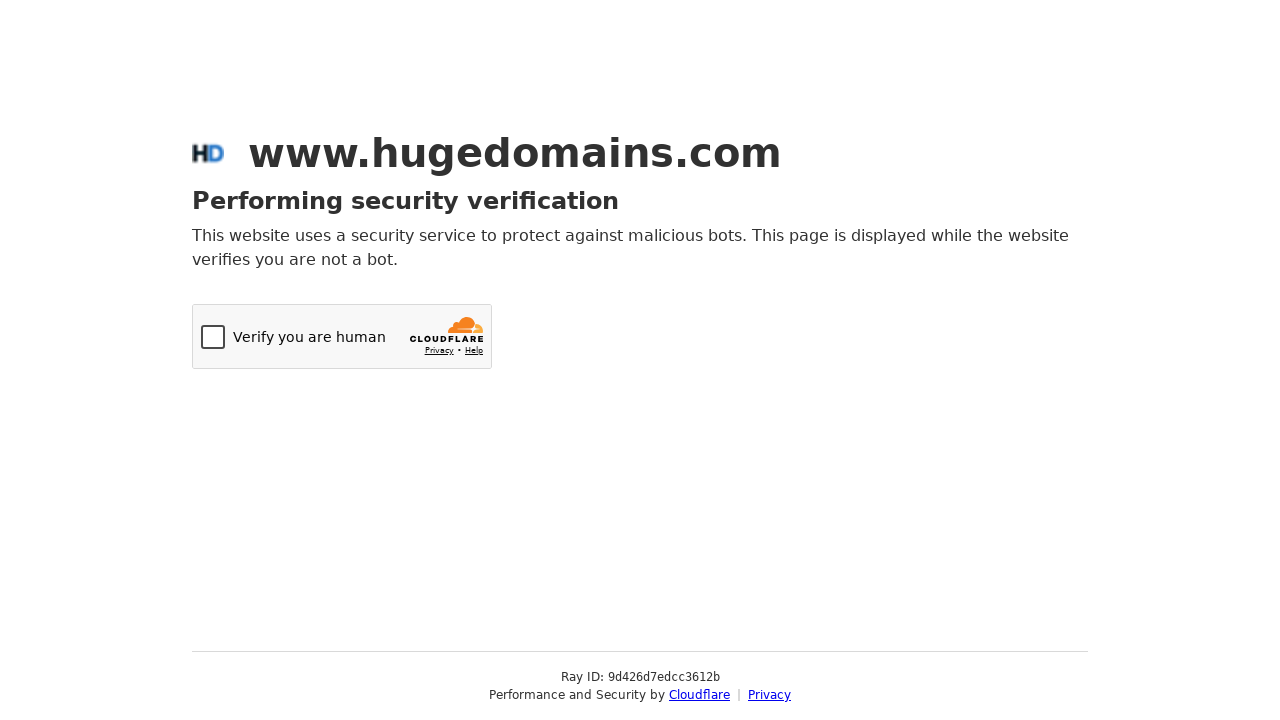

Navigated to Selenium testing practice page
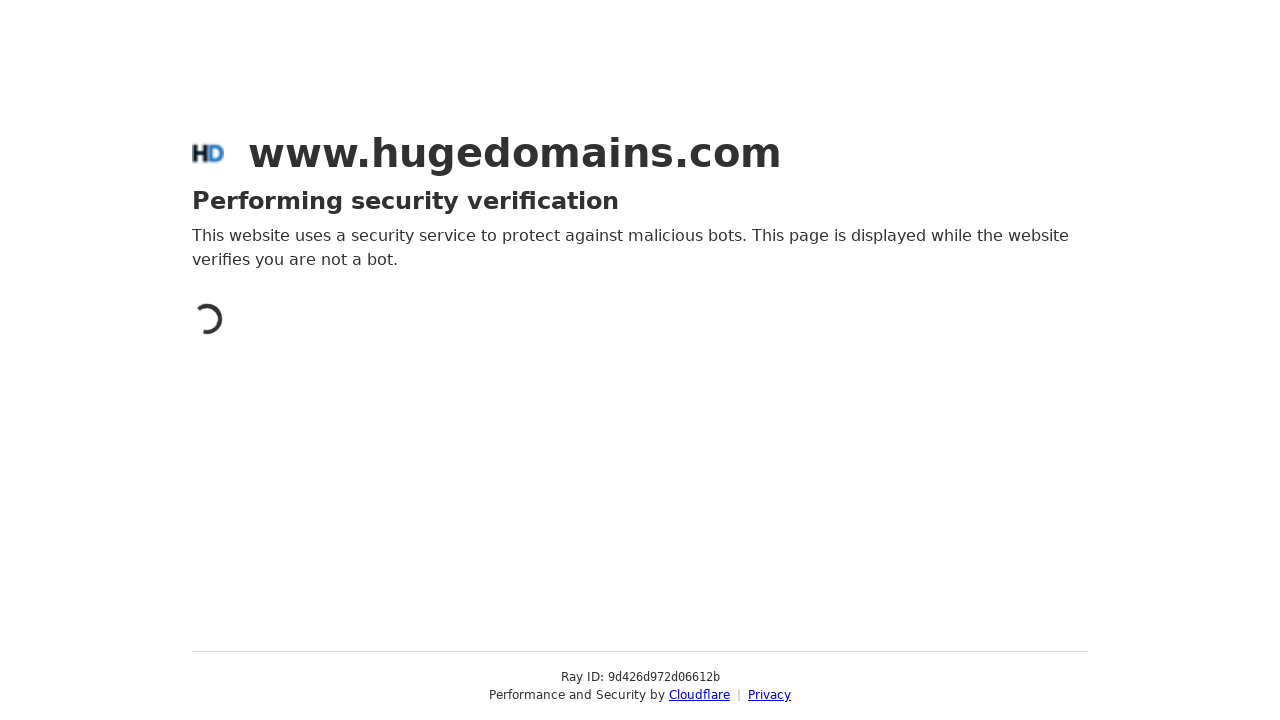

Page DOM content loaded successfully
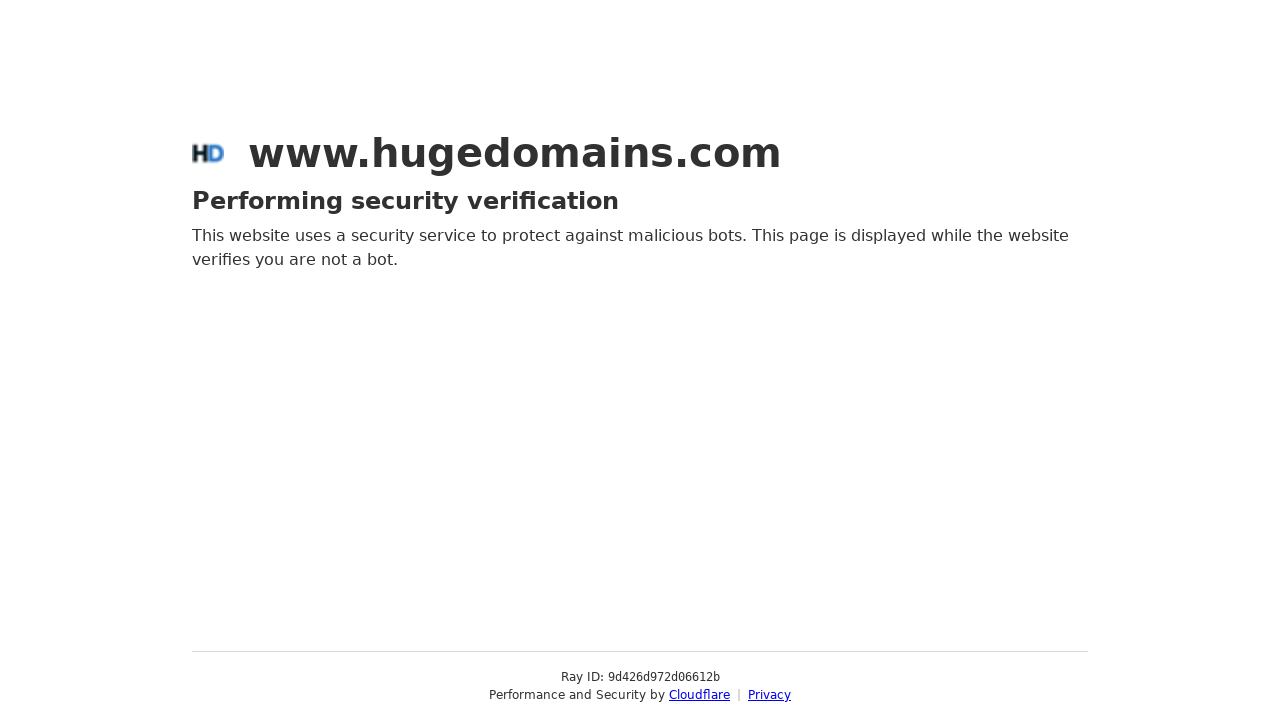

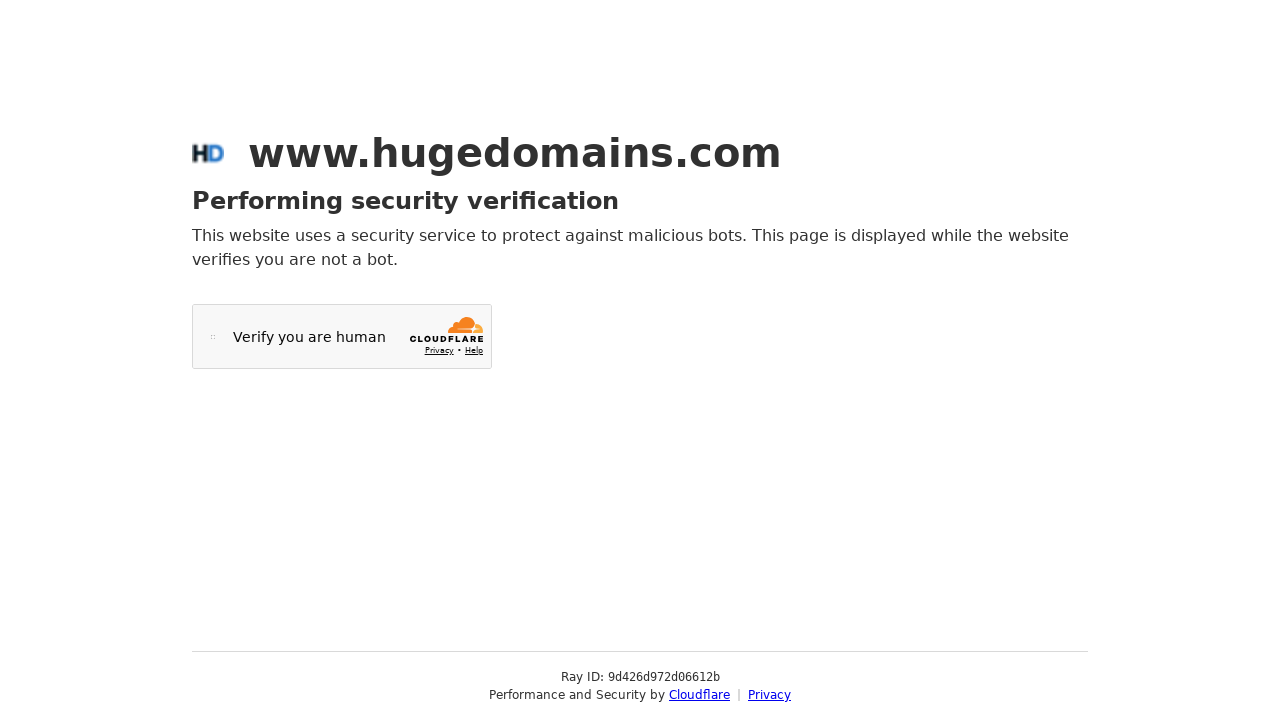